Retrieves an attribute value from an element, performs a mathematical calculation, and fills out a form with the result including checkbox selections before submitting

Starting URL: https://suninjuly.github.io/get_attribute.html

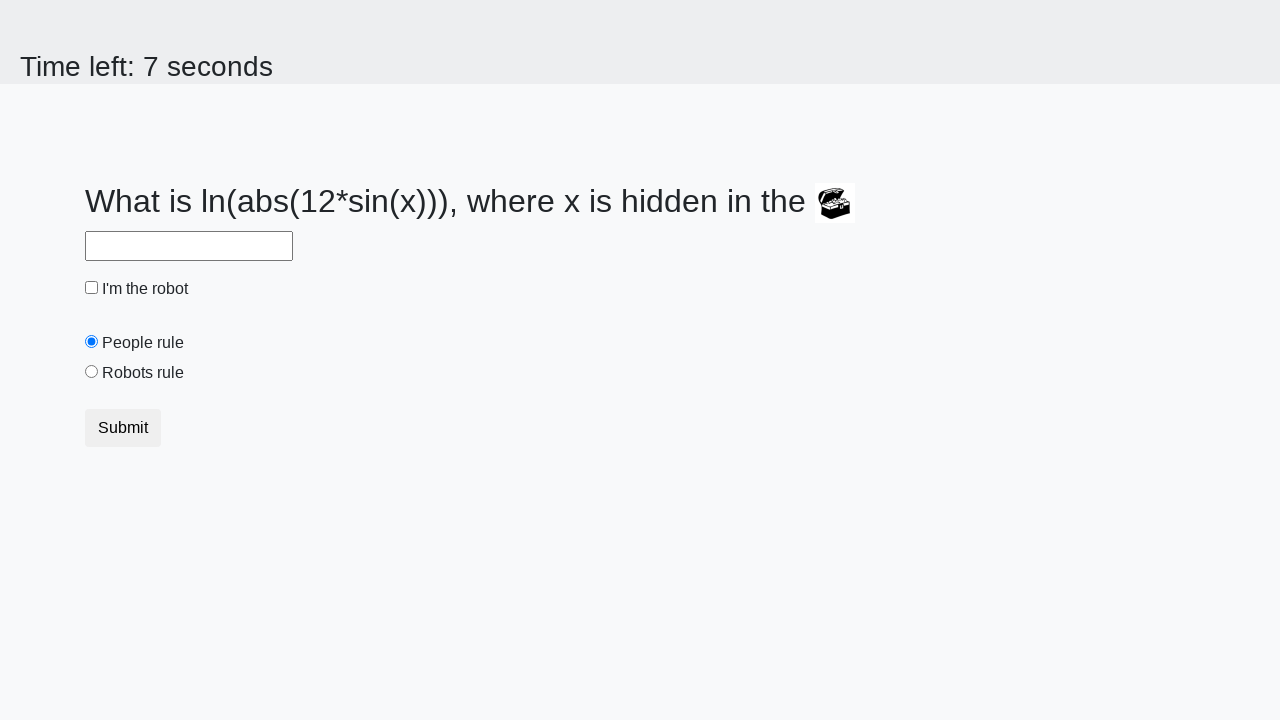

Located treasure element
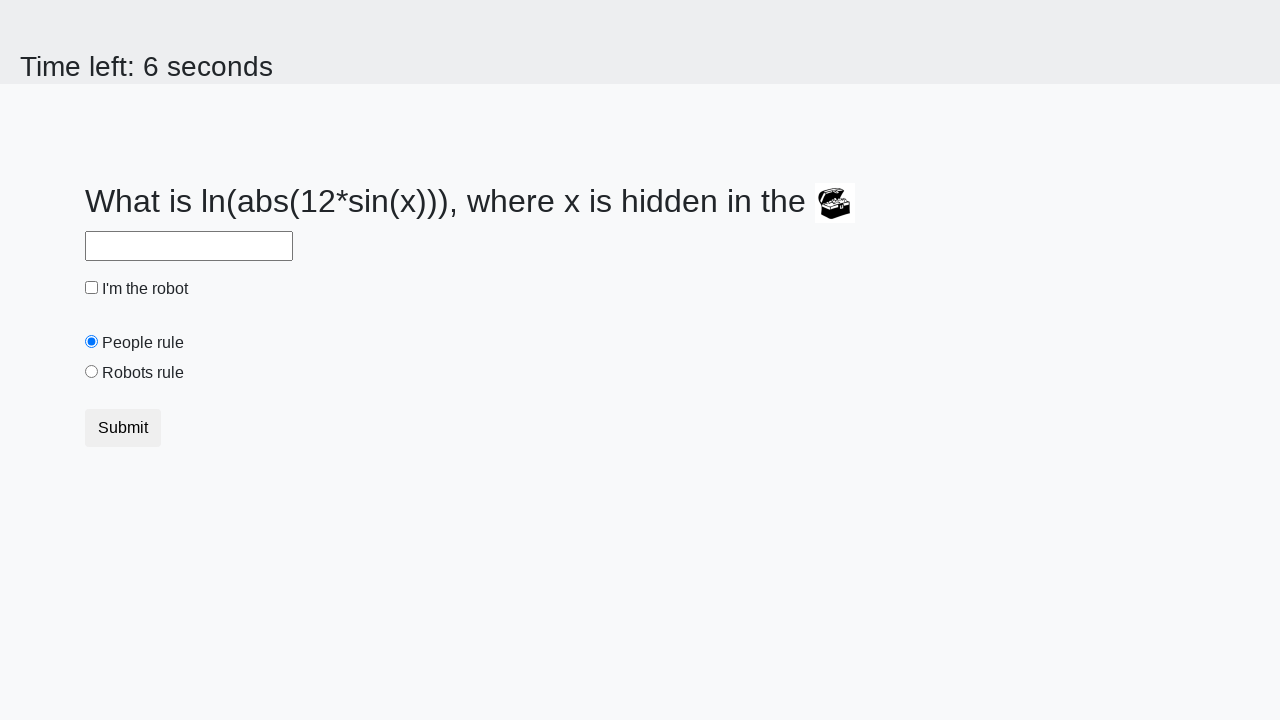

Retrieved valuex attribute from treasure element: 466
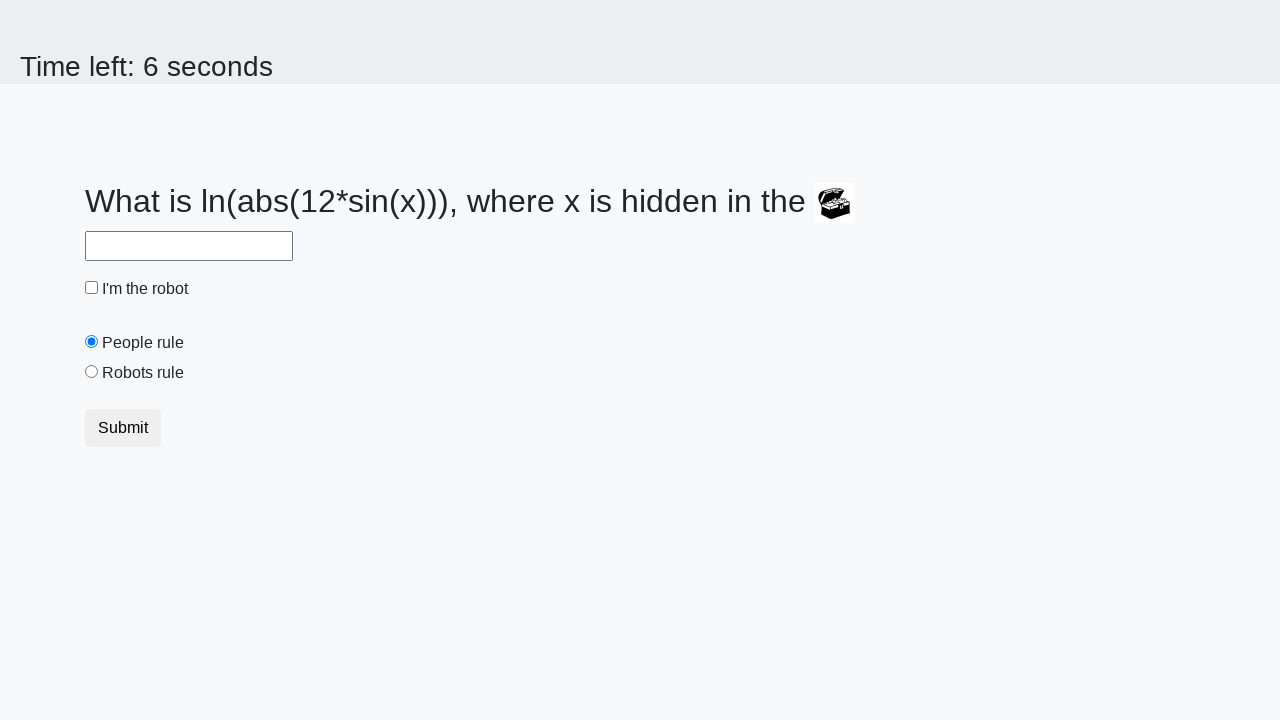

Calculated mathematical result: 2.3393797083483037
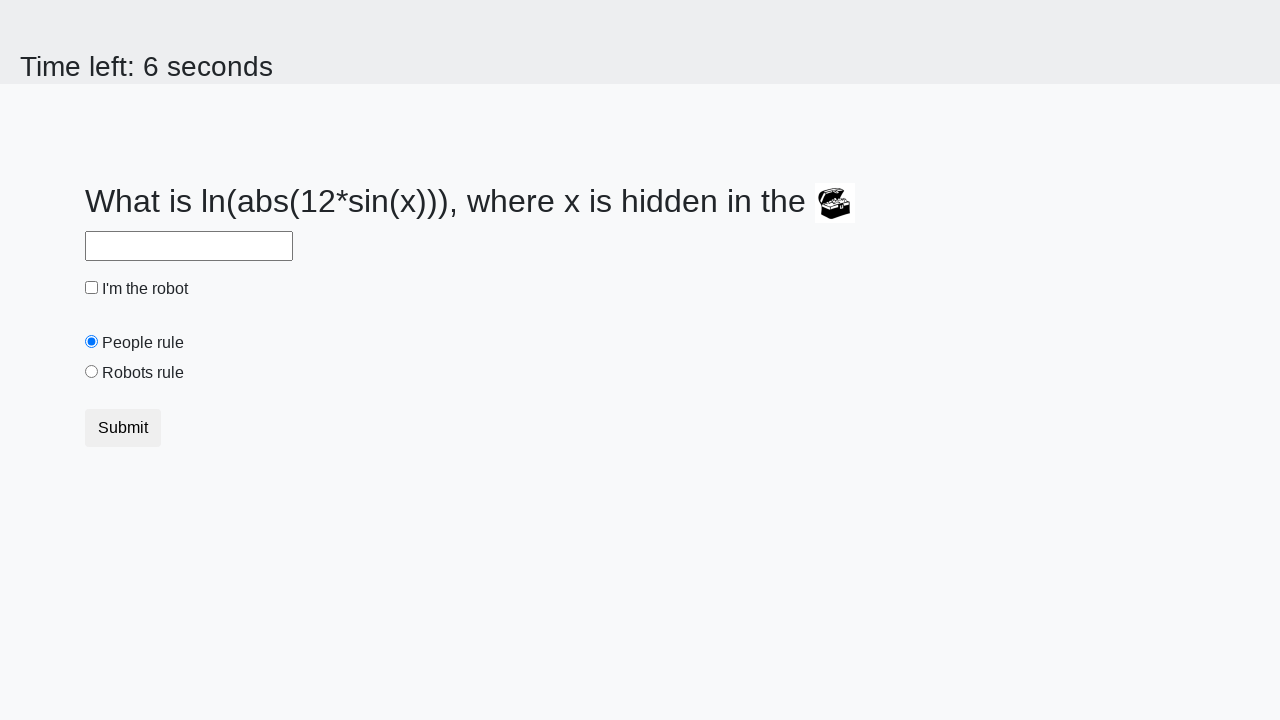

Filled answer field with calculated value: 2.3393797083483037 on #answer
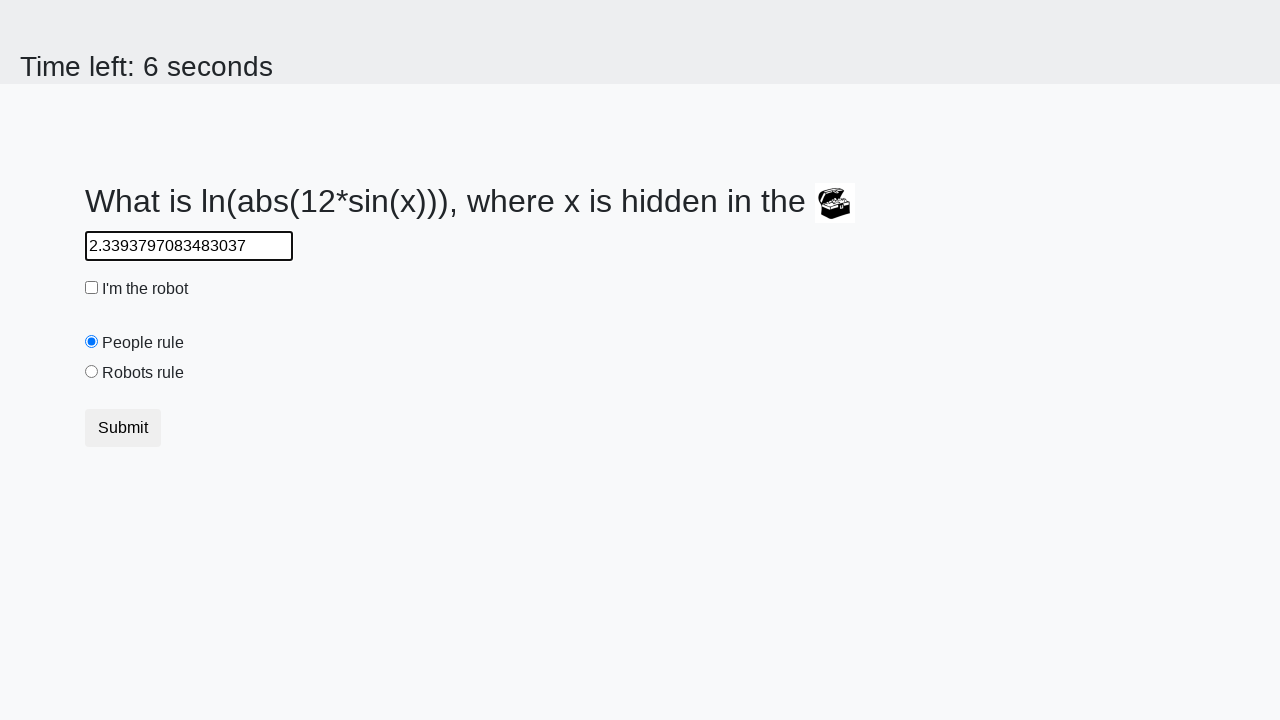

Checked the robot checkbox at (92, 288) on #robotCheckbox
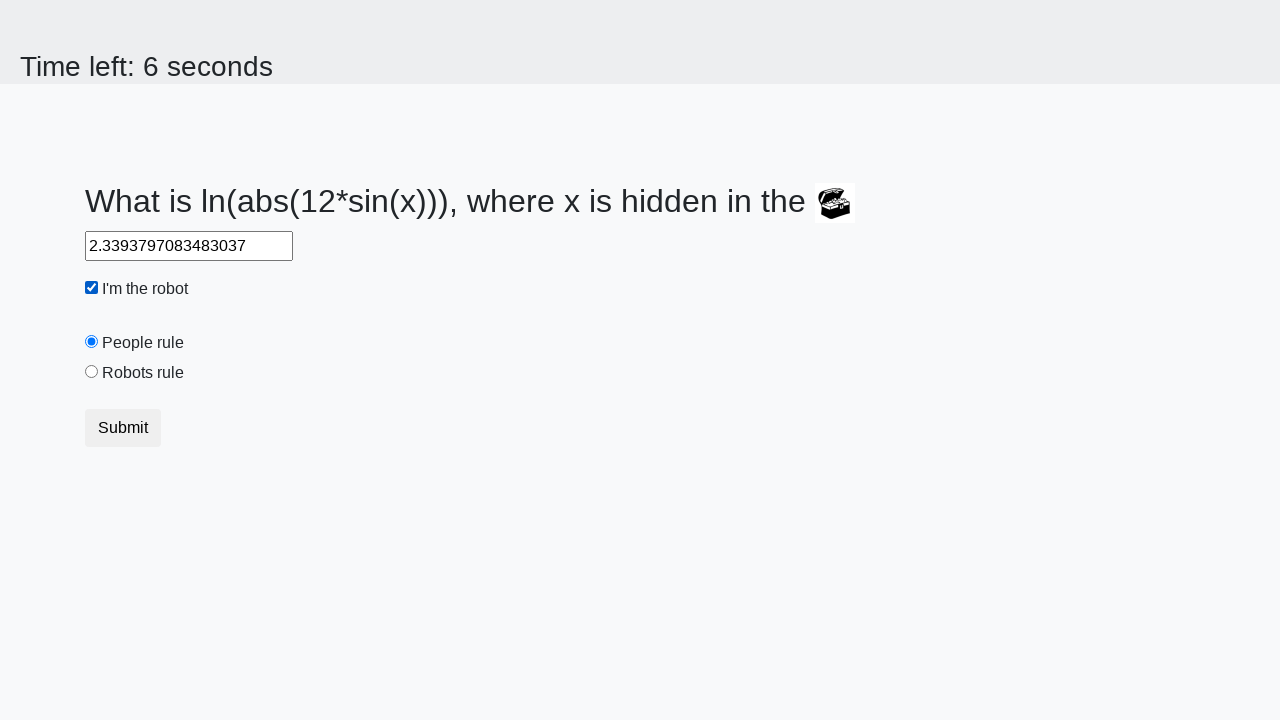

Selected robots rule radio button at (92, 372) on #robotsRule
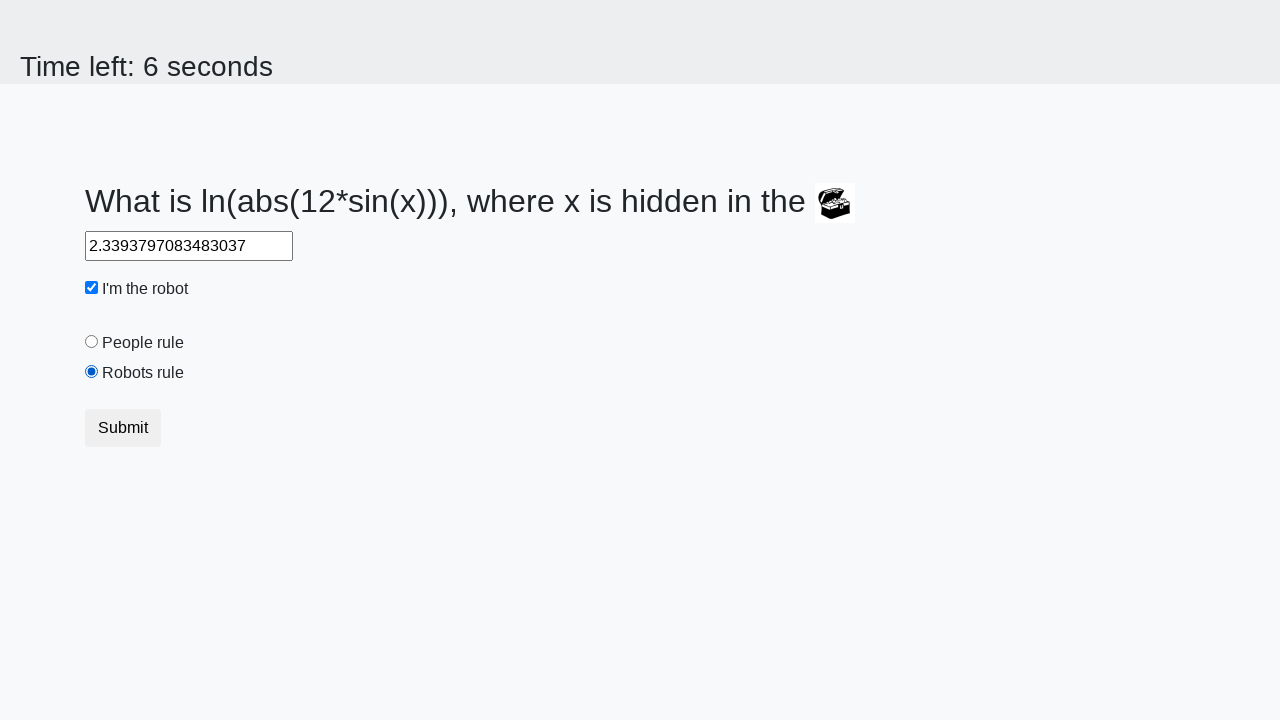

Submitted the form at (123, 428) on .btn
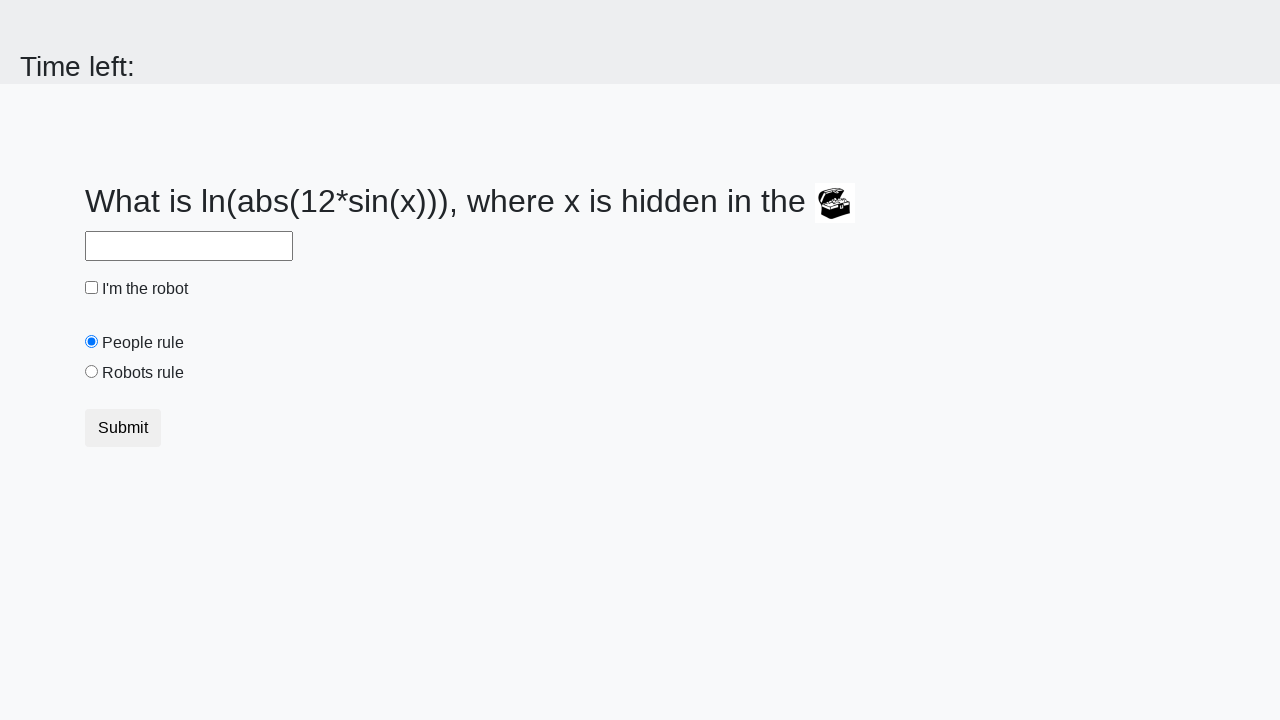

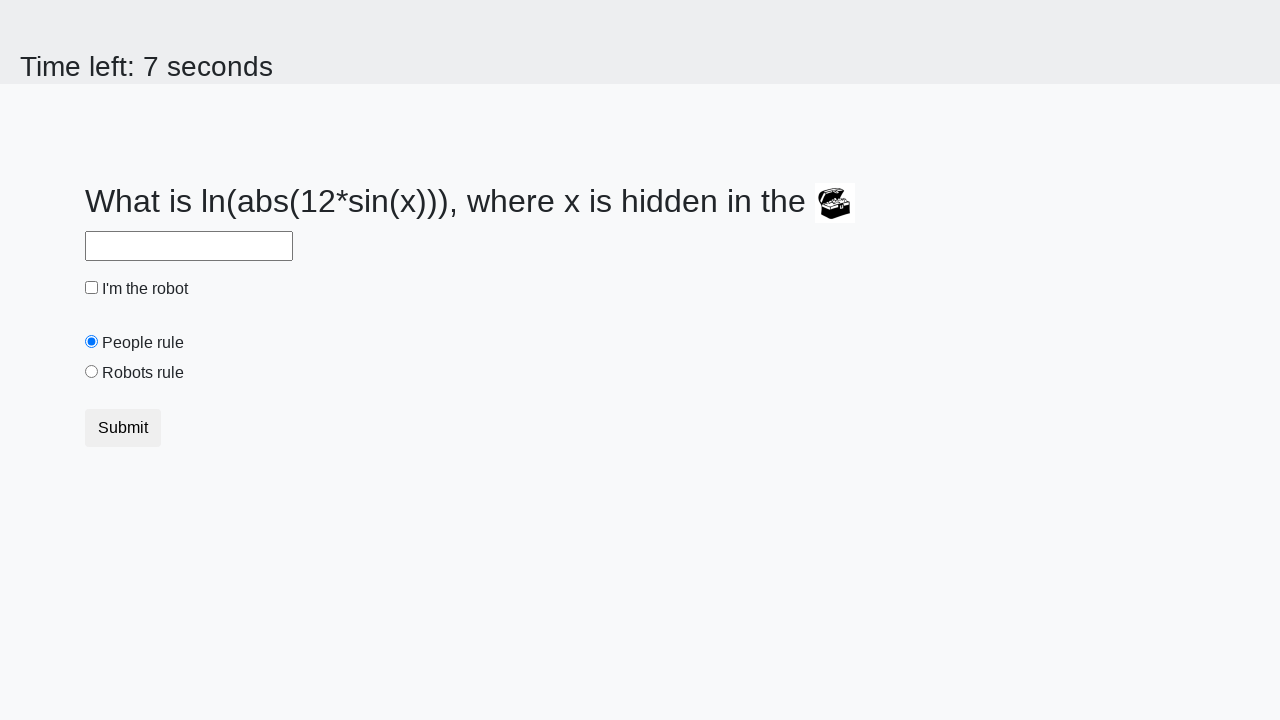